Launches the Purplle e-commerce website and verifies the page loads successfully

Starting URL: https://www.purplle.com/

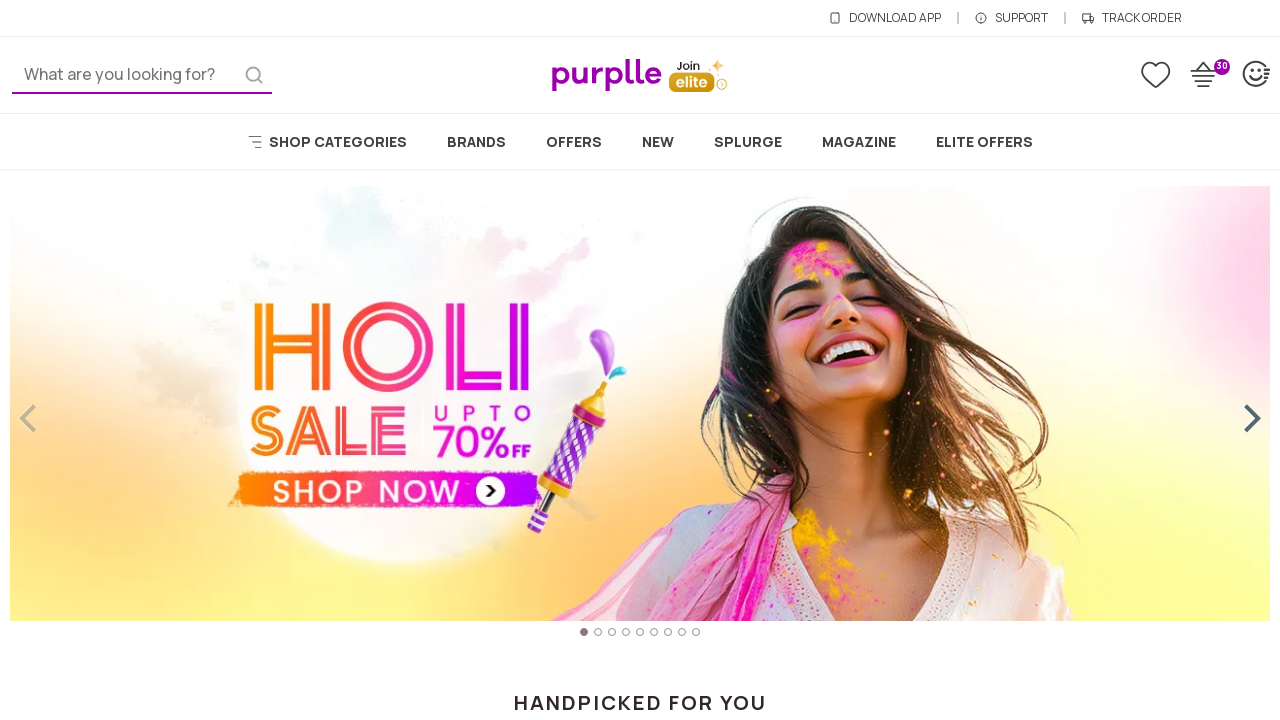

Waited for page DOM to load completely
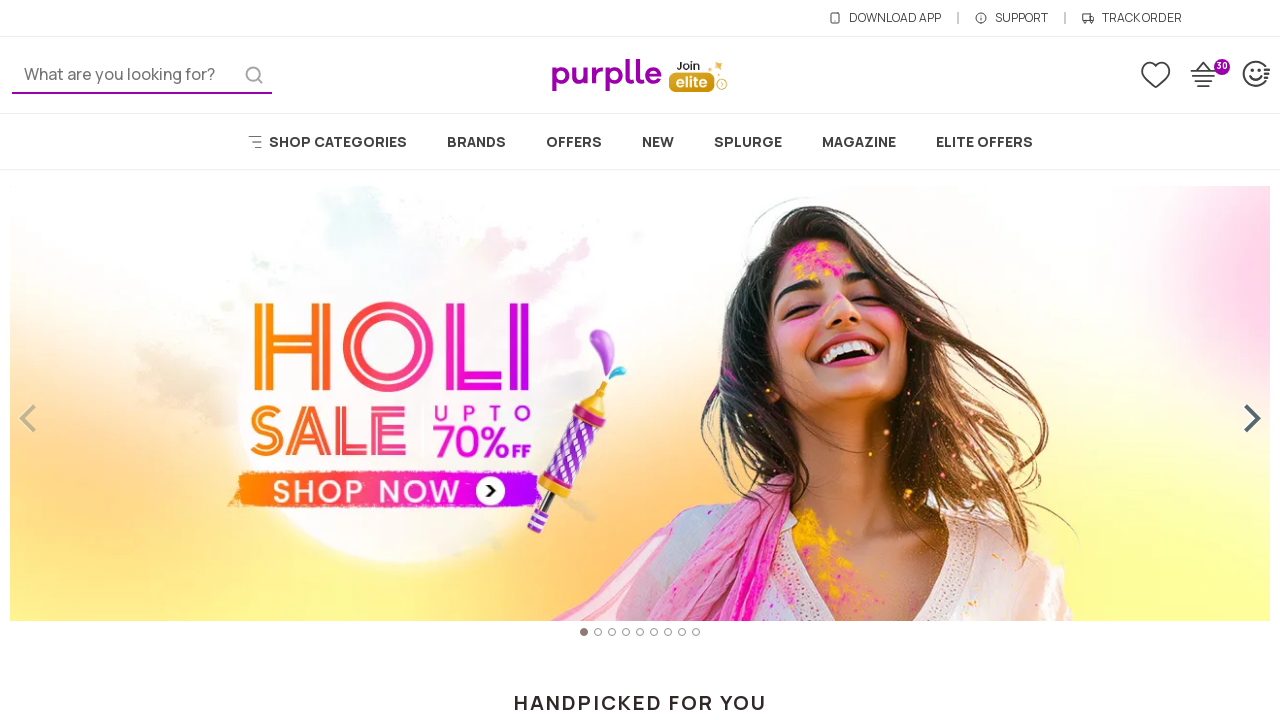

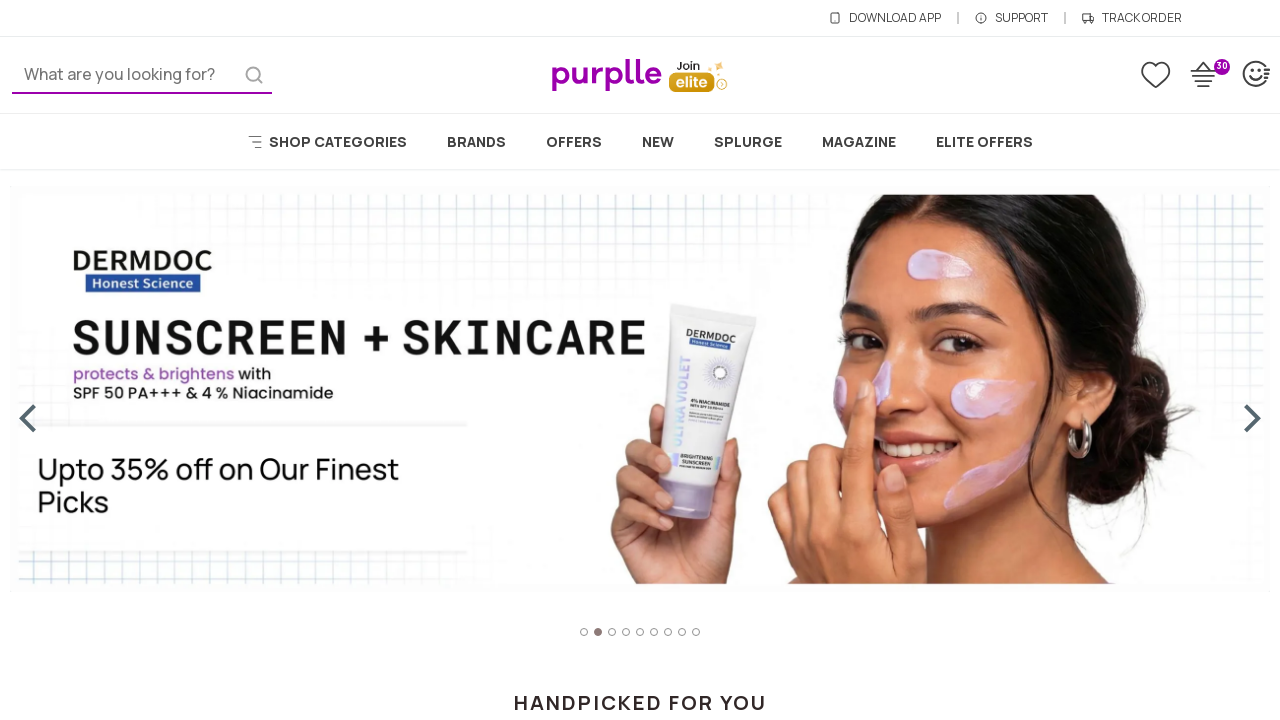